Navigates to a GitHub user profile page, clicks on the repositories tab, waits for the repository list to load, and verifies that a specific repository named "EgorTask" is visible.

Starting URL: https://github.com/Mitarashii

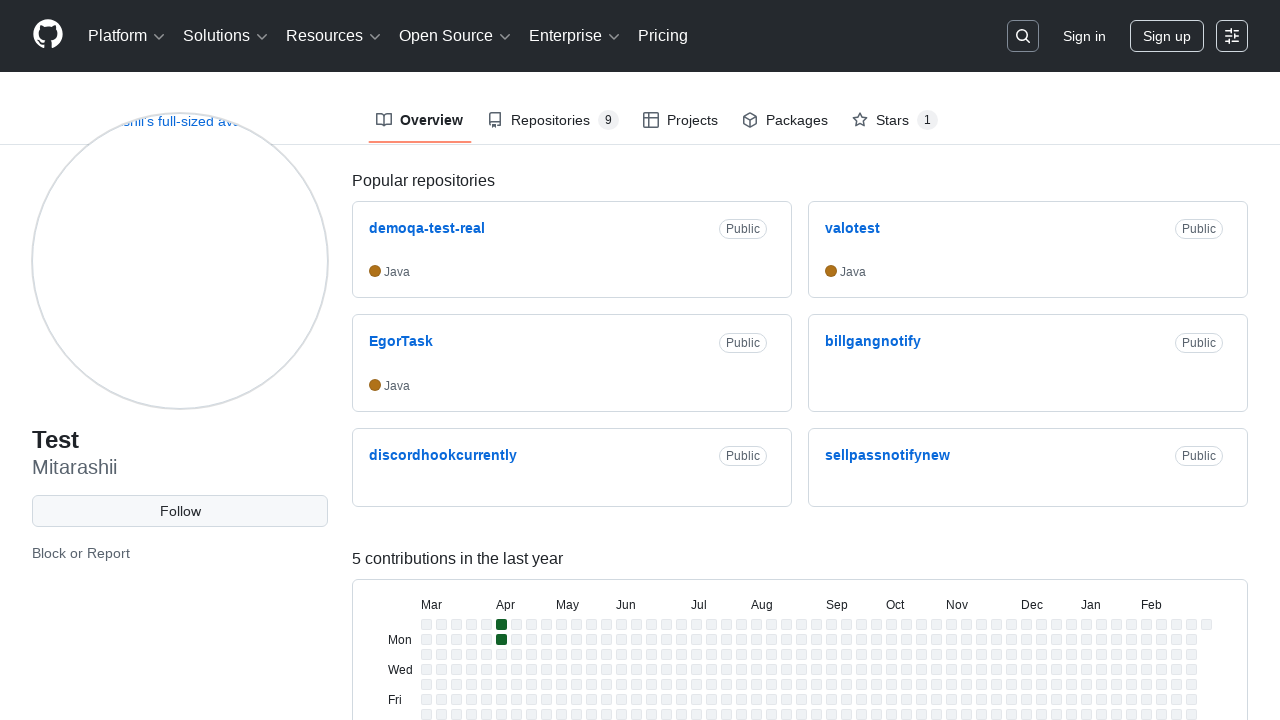

Clicked on the repositories tab at (553, 120) on [data-tab-item='repositories']
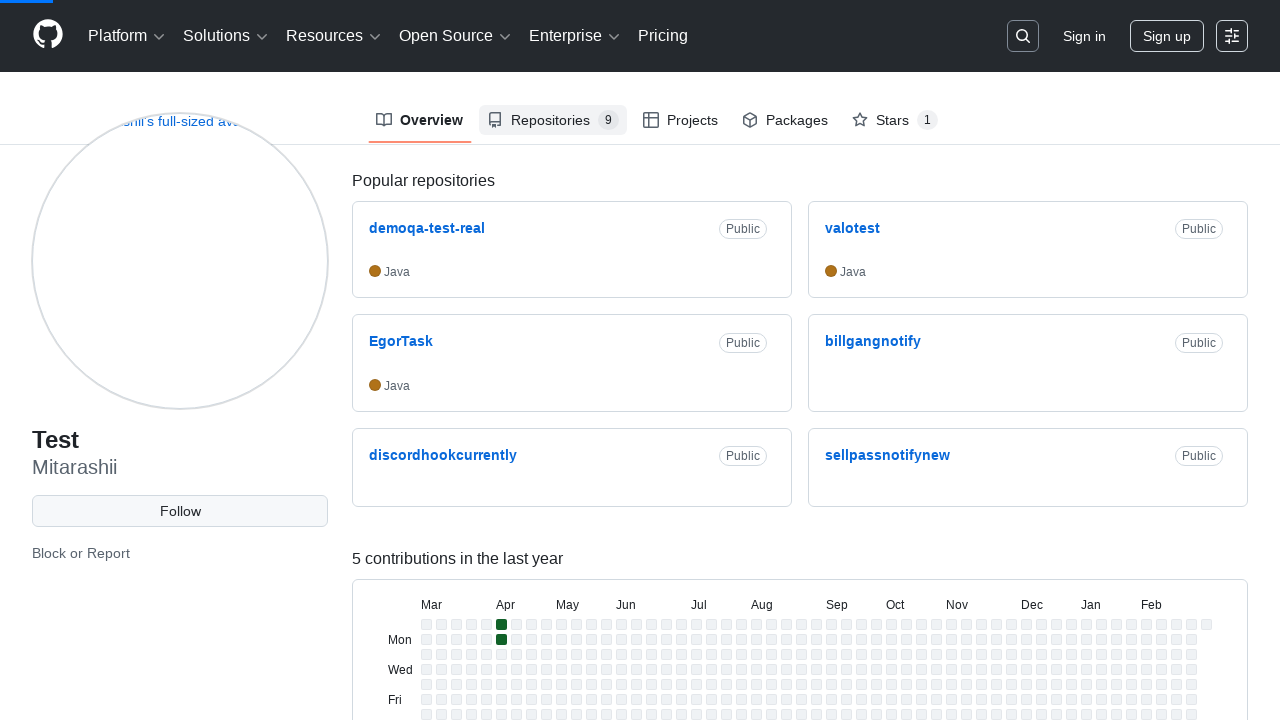

Repository list loaded and became visible
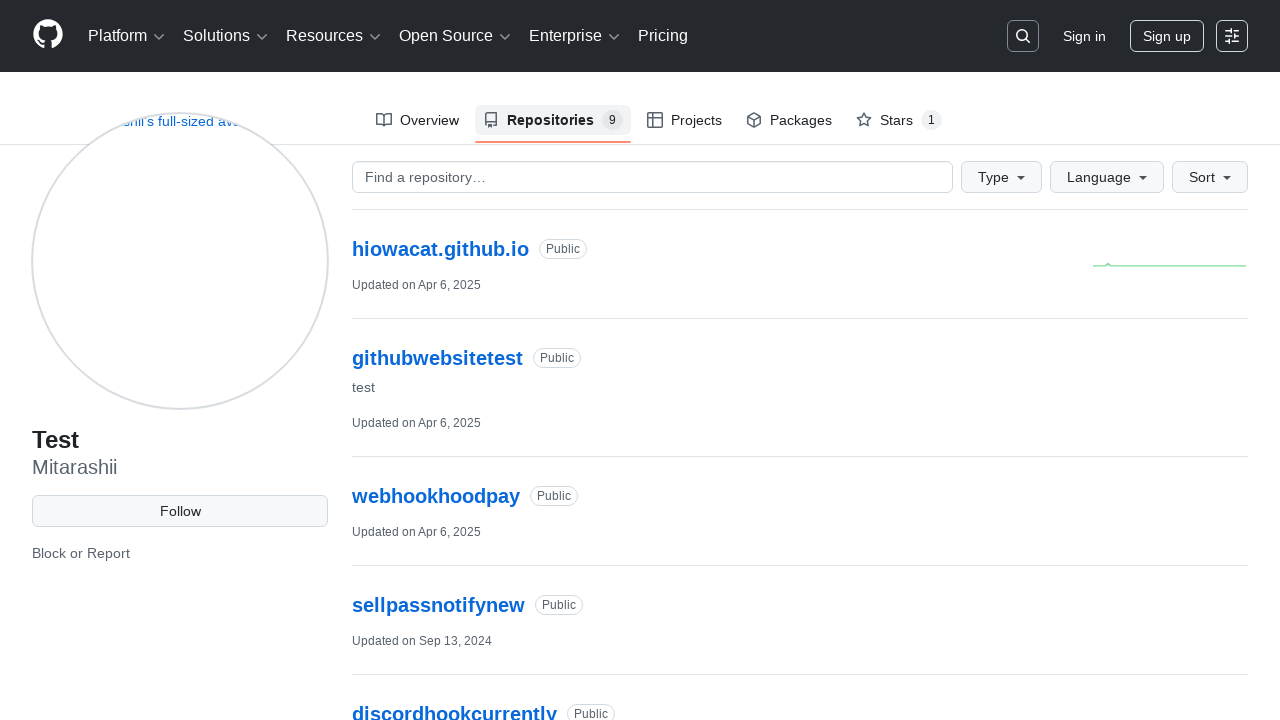

Verified that 'EgorTask' repository is visible in the list
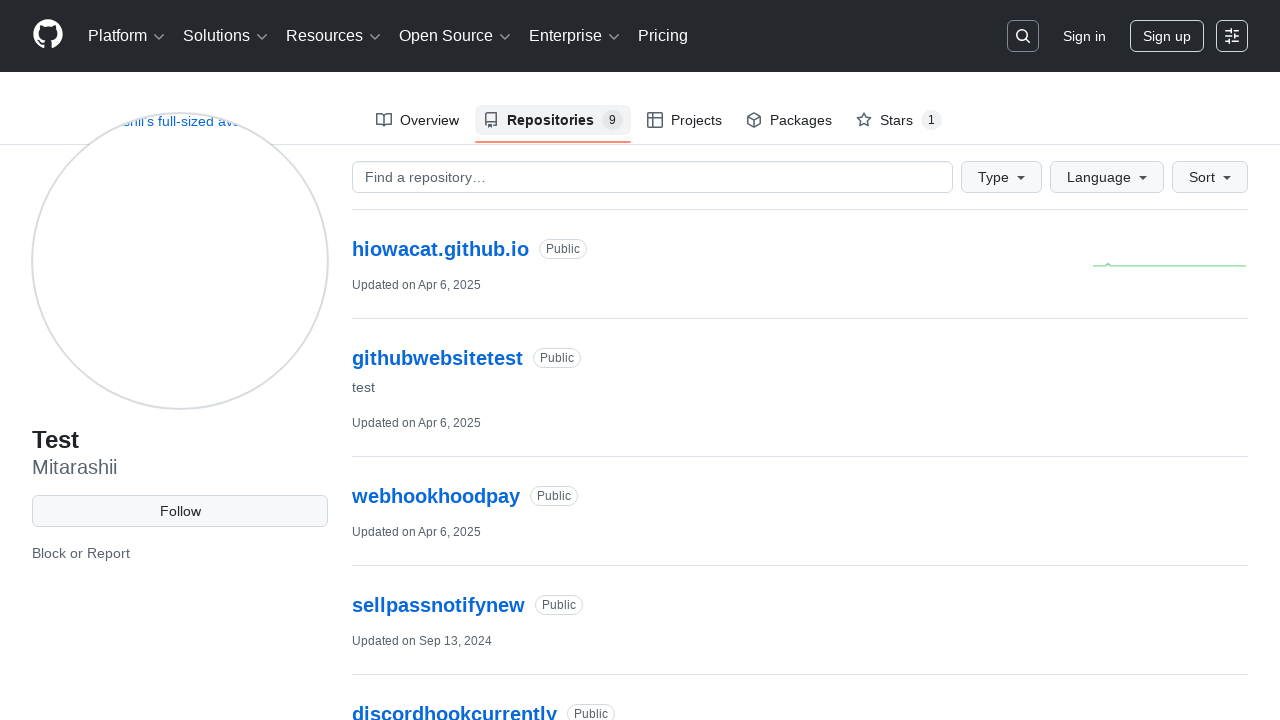

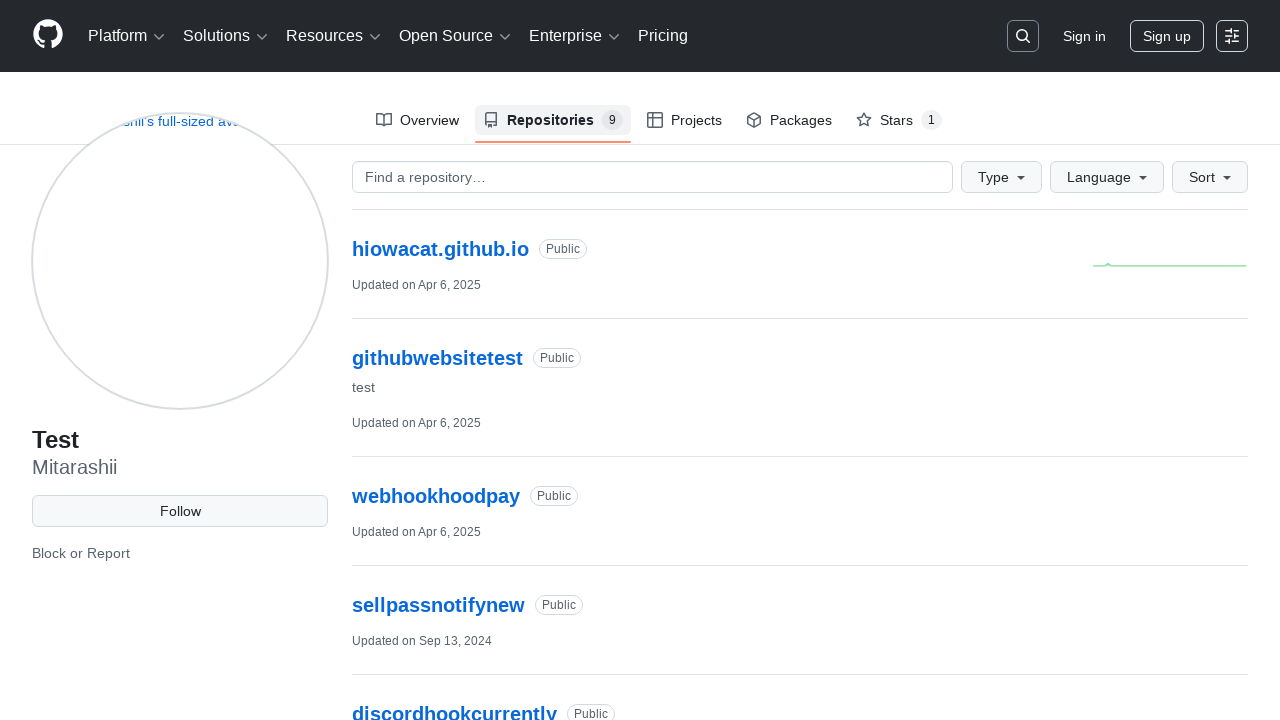